Tests the FreshToHome homepage by navigating to the site, selecting Bangalore as the city, and verifying the page title contains expected text.

Starting URL: https://www.freshtohome.com/

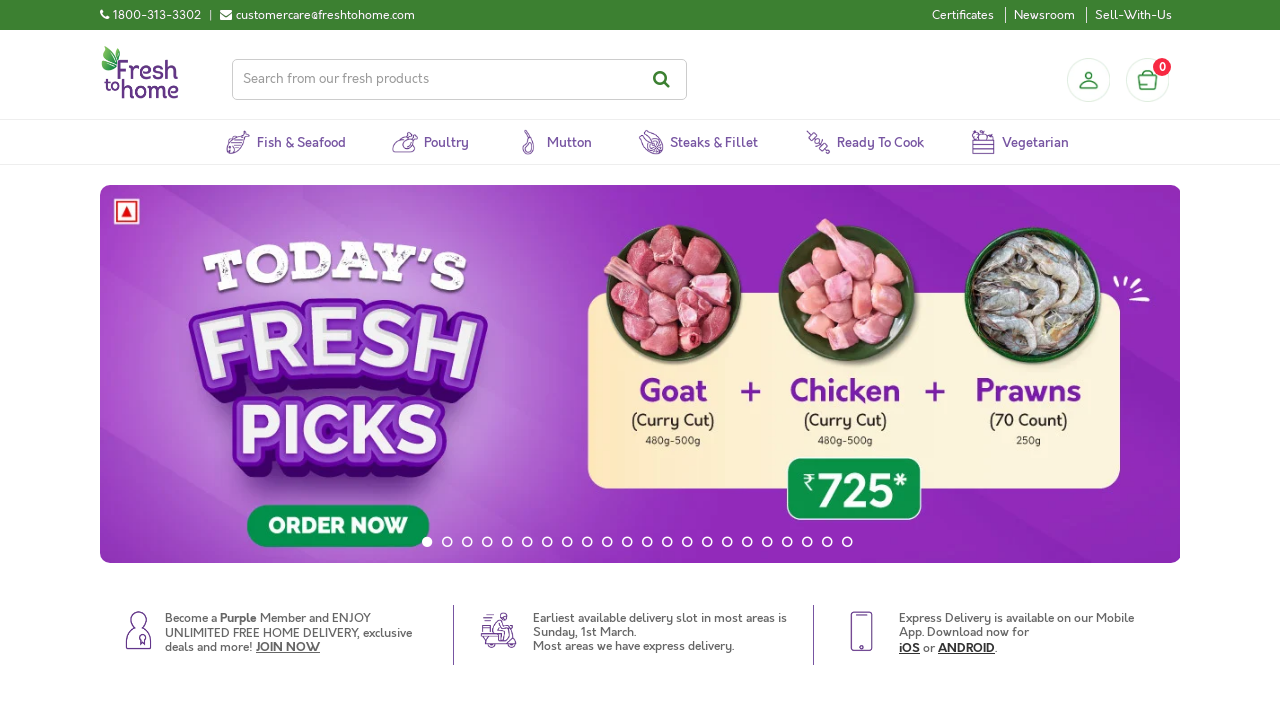

Waited for Bangalore city selector to appear
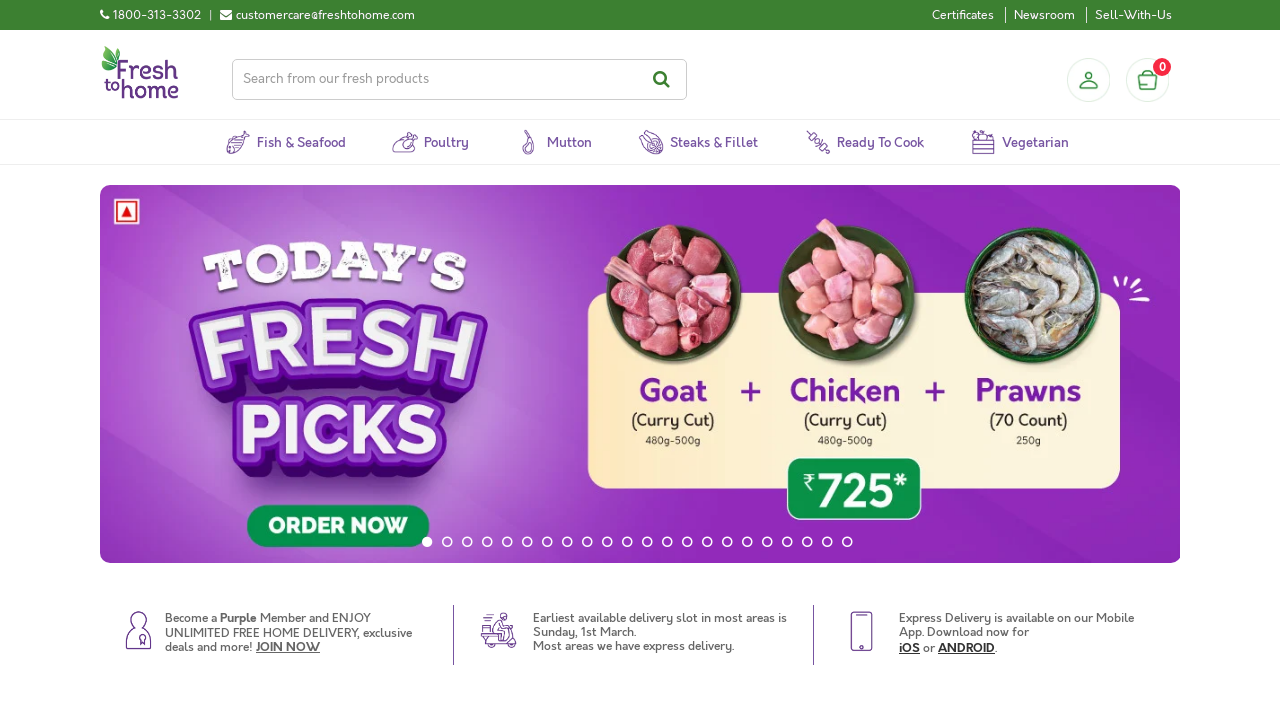

Clicked on Bangalore city selector at (234, 361) on text=Bangalore
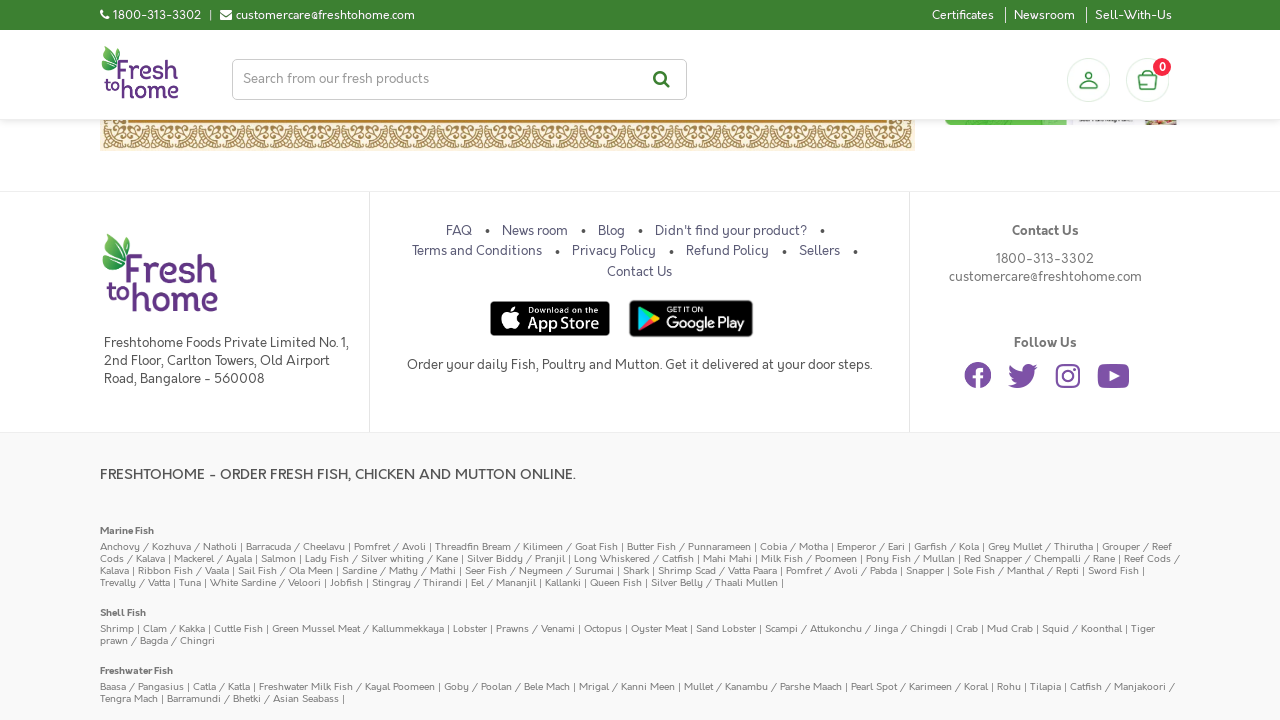

Page loaded after city selection
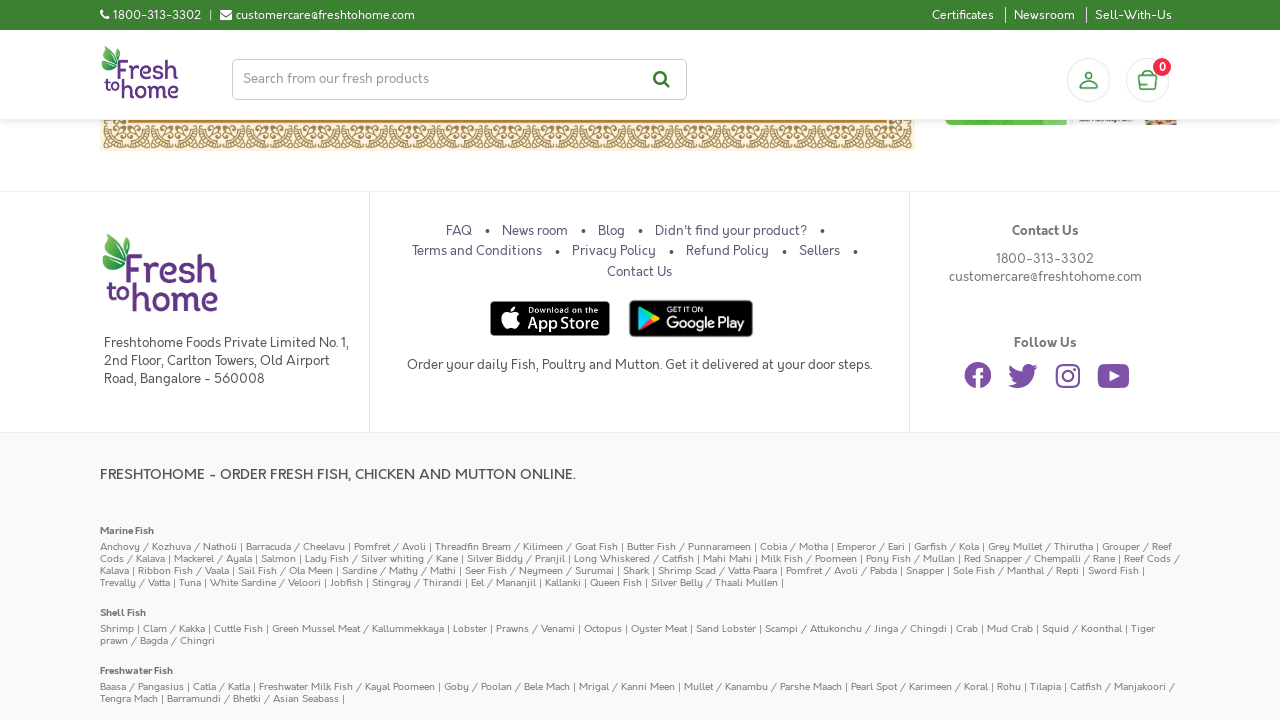

Verified page title contains 'Fresh'
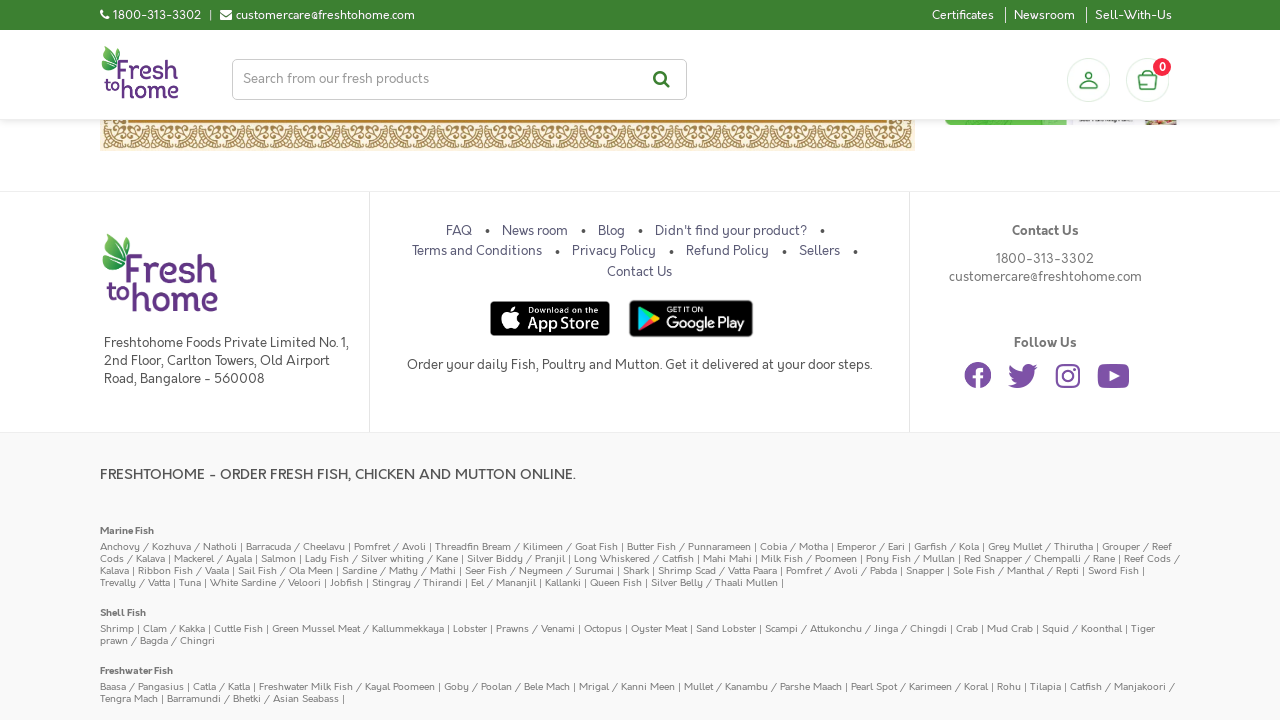

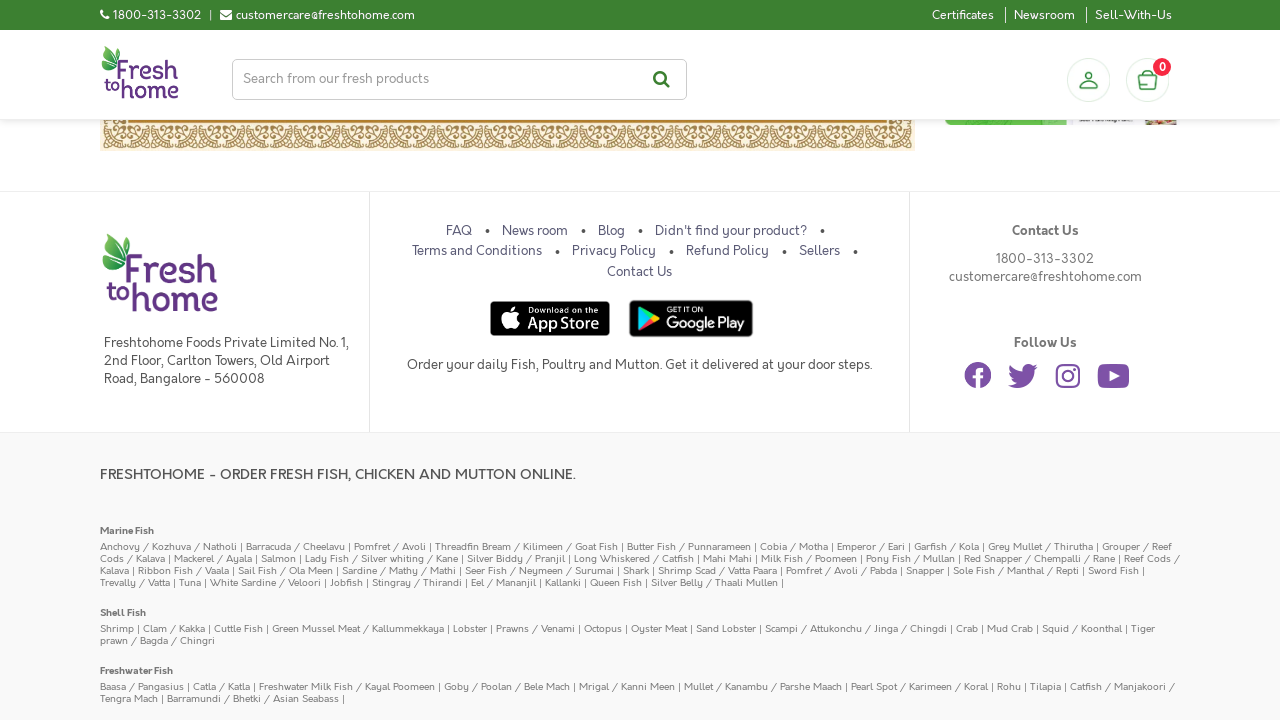